Tests that clicking Clear completed removes completed items from the list

Starting URL: https://demo.playwright.dev/todomvc

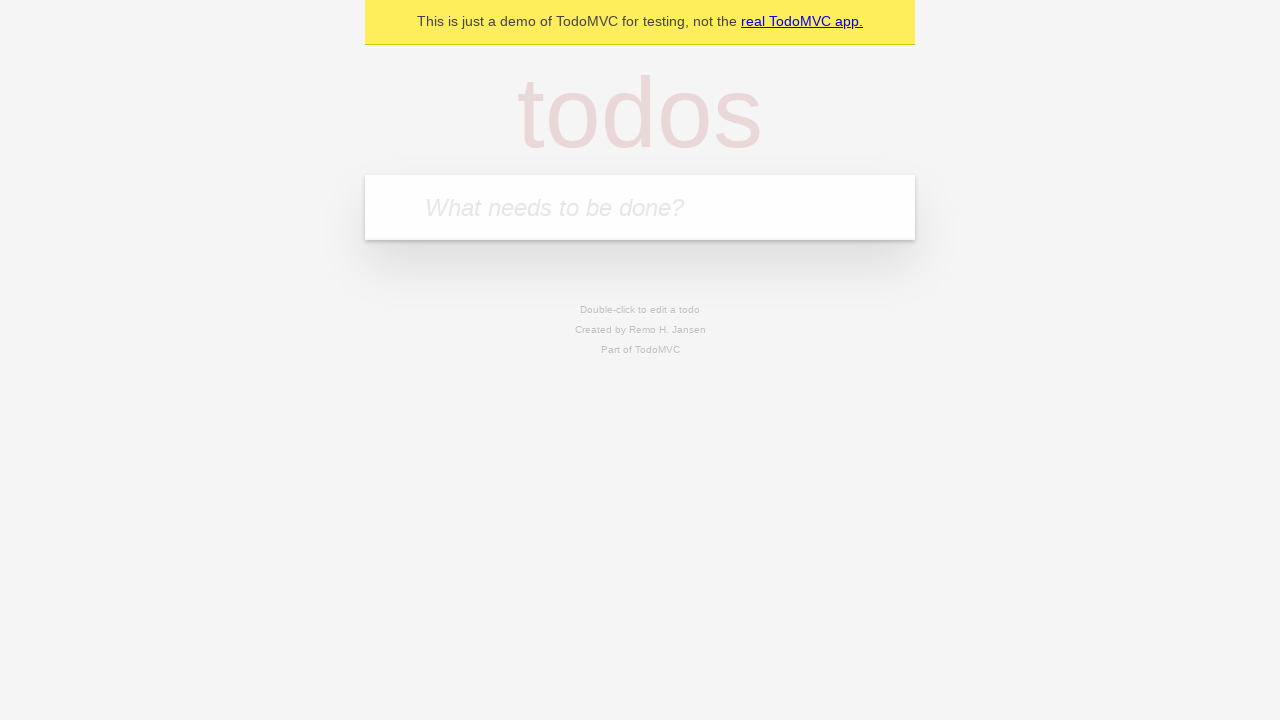

Filled todo input with 'buy some cheese' on internal:attr=[placeholder="What needs to be done?"i]
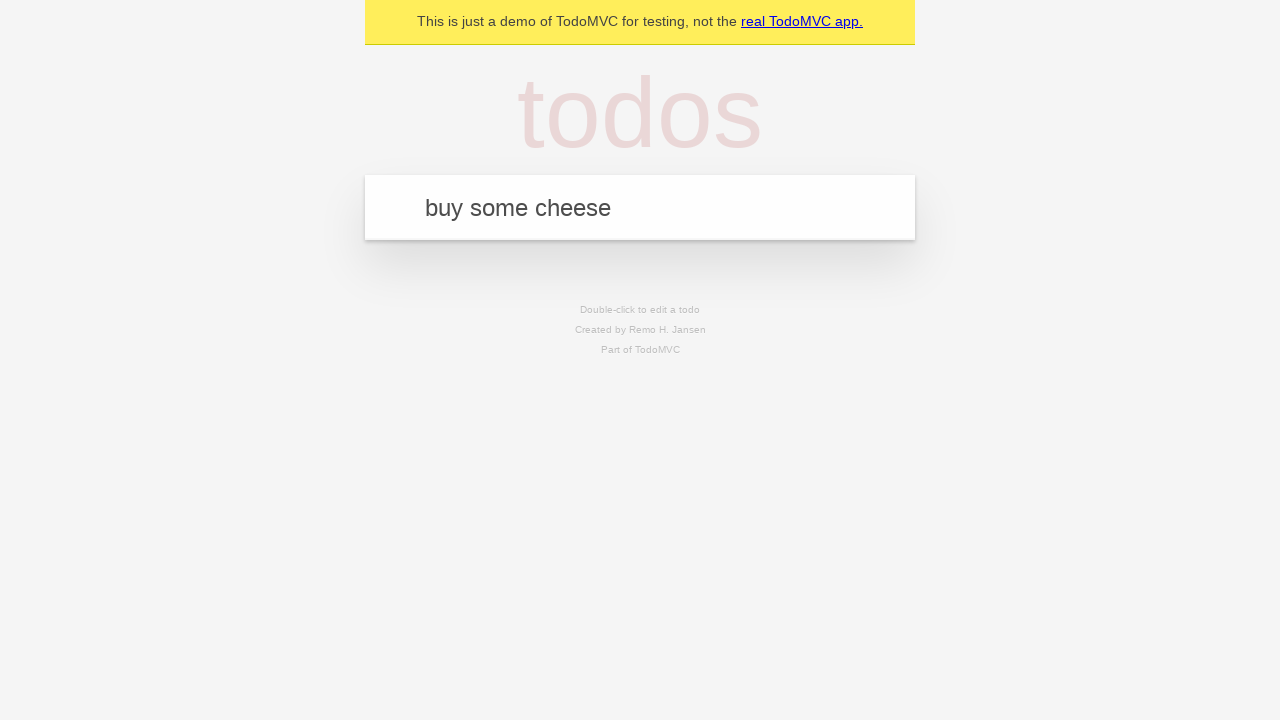

Pressed Enter to add 'buy some cheese' to the list on internal:attr=[placeholder="What needs to be done?"i]
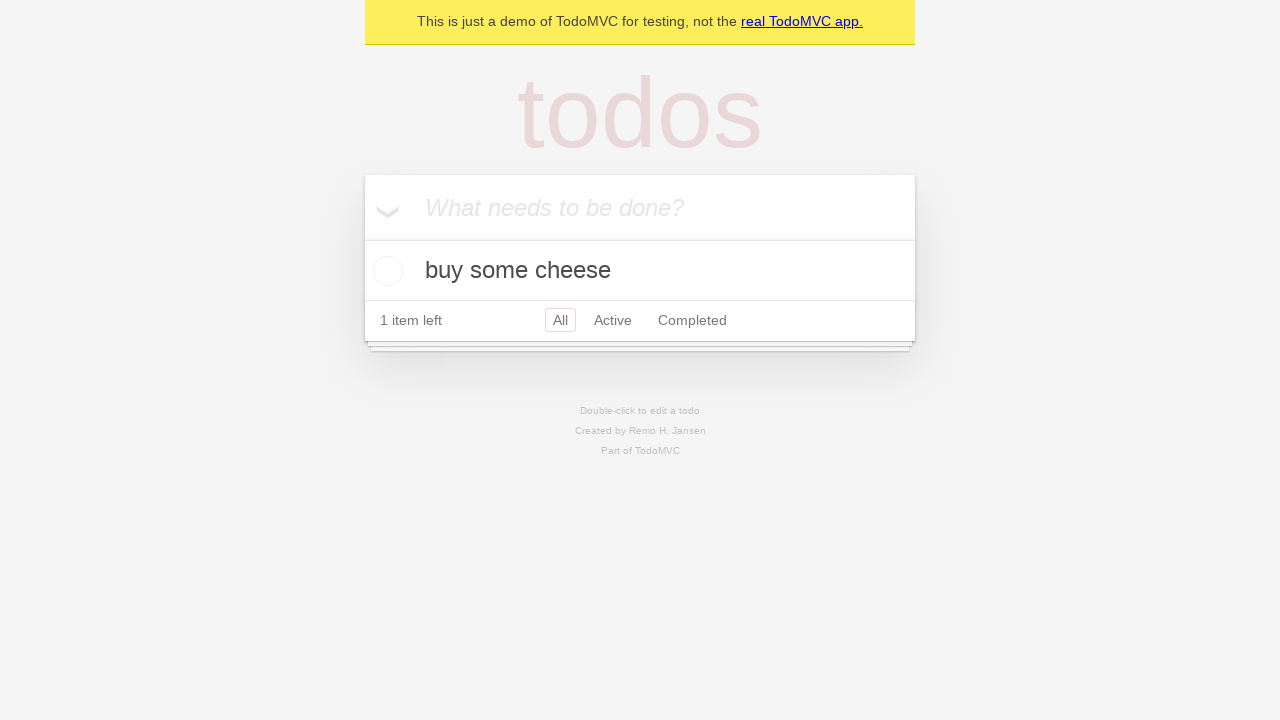

Filled todo input with 'feed the cat' on internal:attr=[placeholder="What needs to be done?"i]
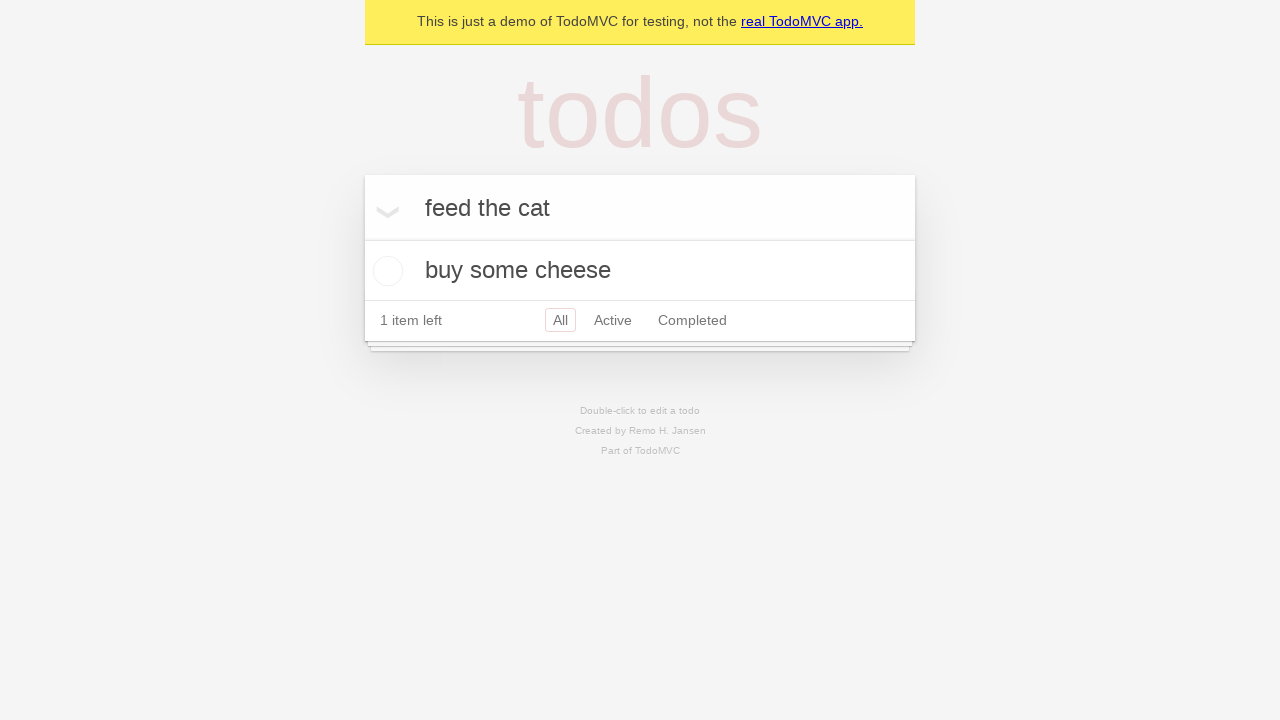

Pressed Enter to add 'feed the cat' to the list on internal:attr=[placeholder="What needs to be done?"i]
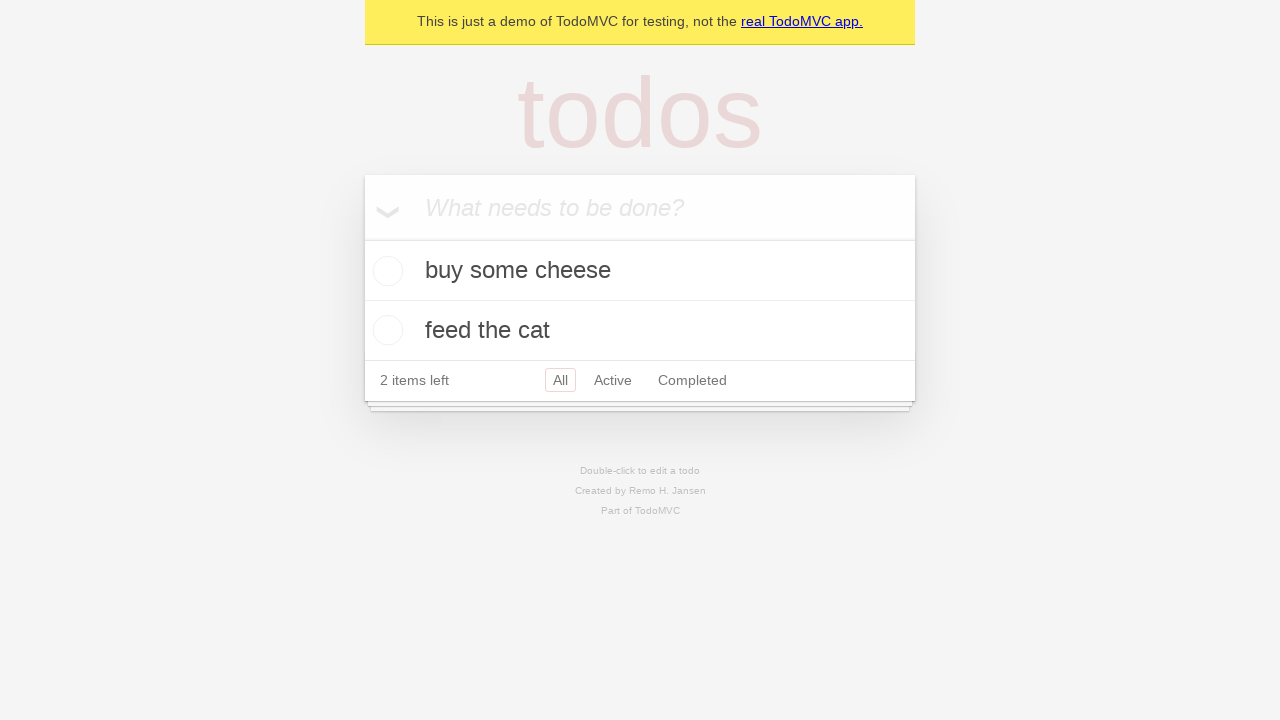

Filled todo input with 'book a doctors appointment' on internal:attr=[placeholder="What needs to be done?"i]
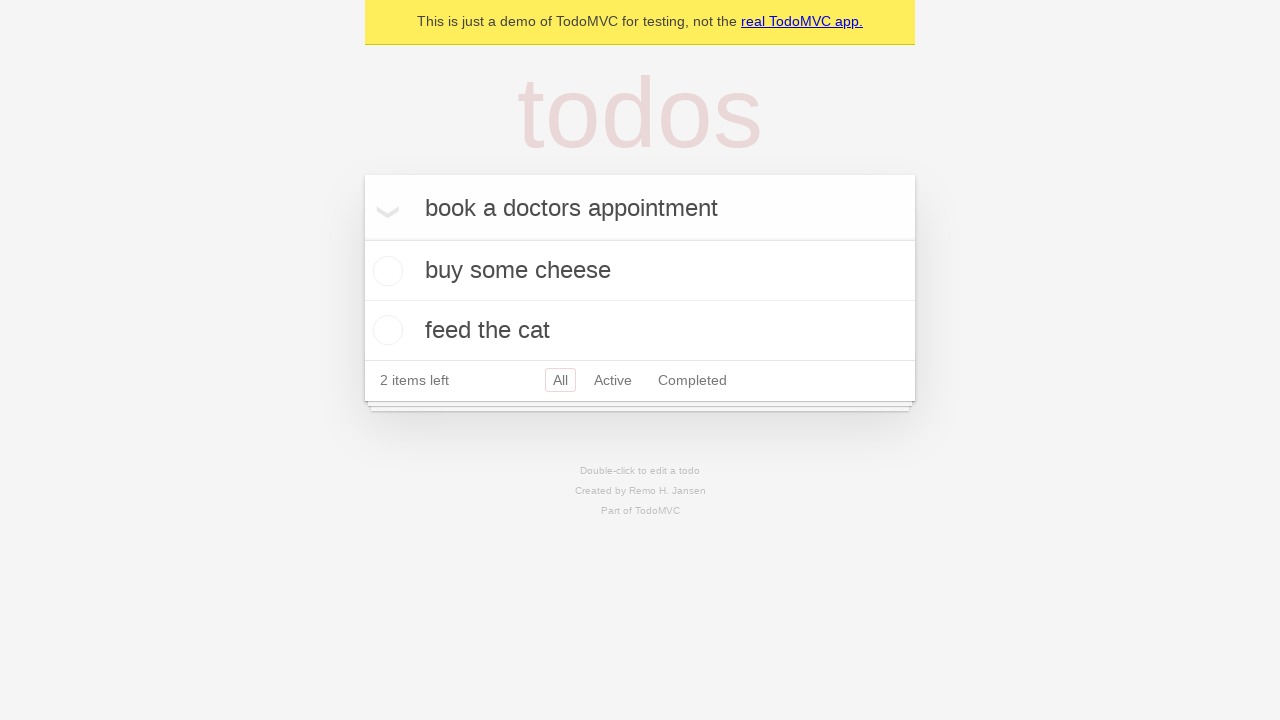

Pressed Enter to add 'book a doctors appointment' to the list on internal:attr=[placeholder="What needs to be done?"i]
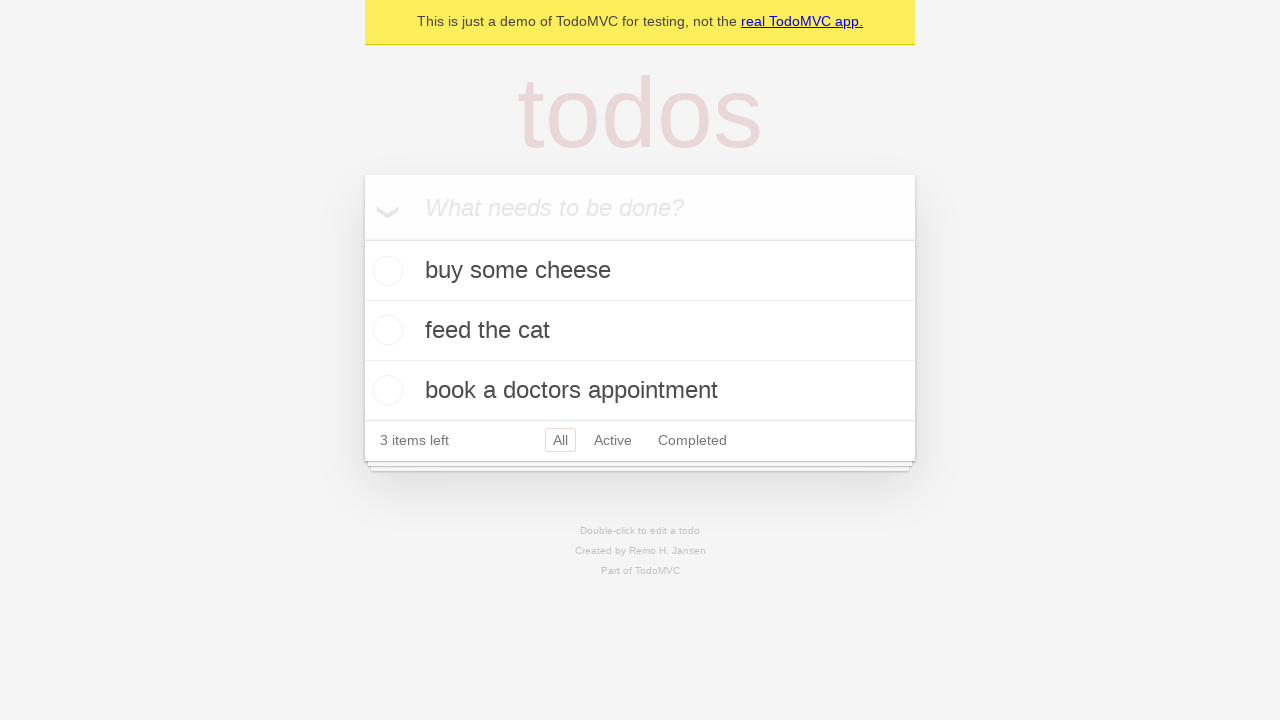

All 3 todo items loaded successfully
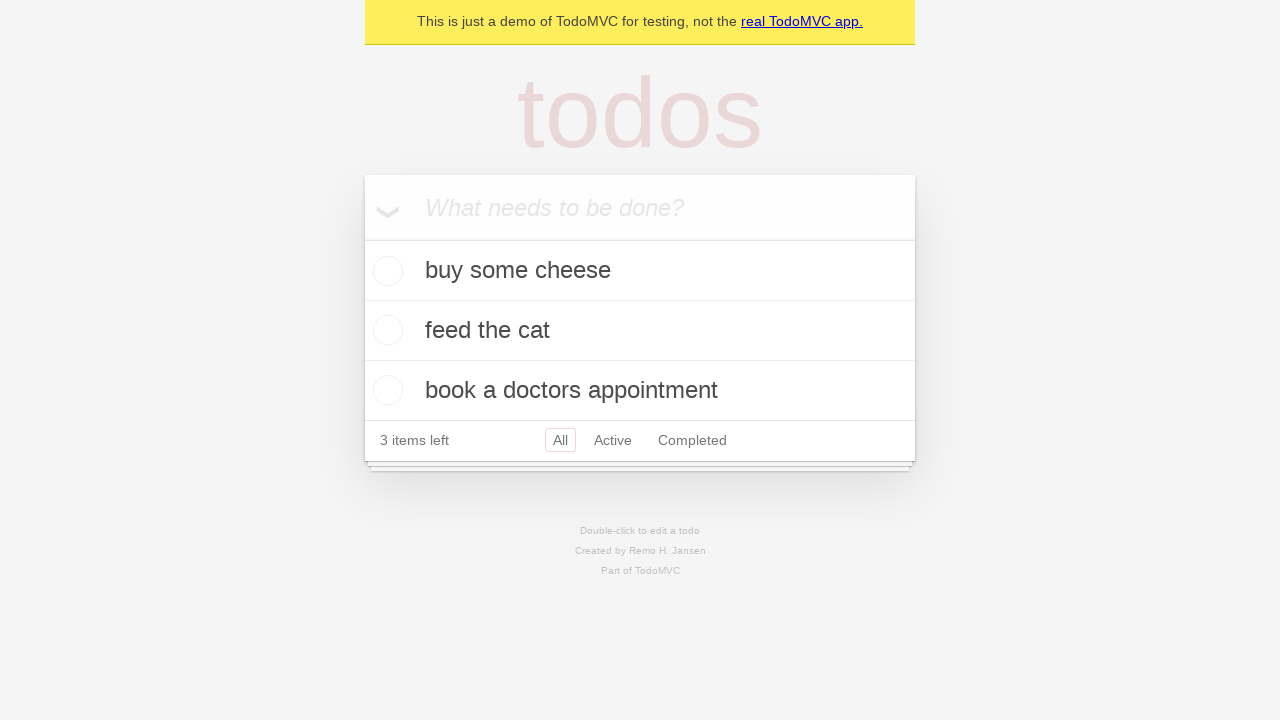

Checked the second todo item to mark it as completed at (385, 330) on internal:testid=[data-testid="todo-item"s] >> nth=1 >> internal:role=checkbox
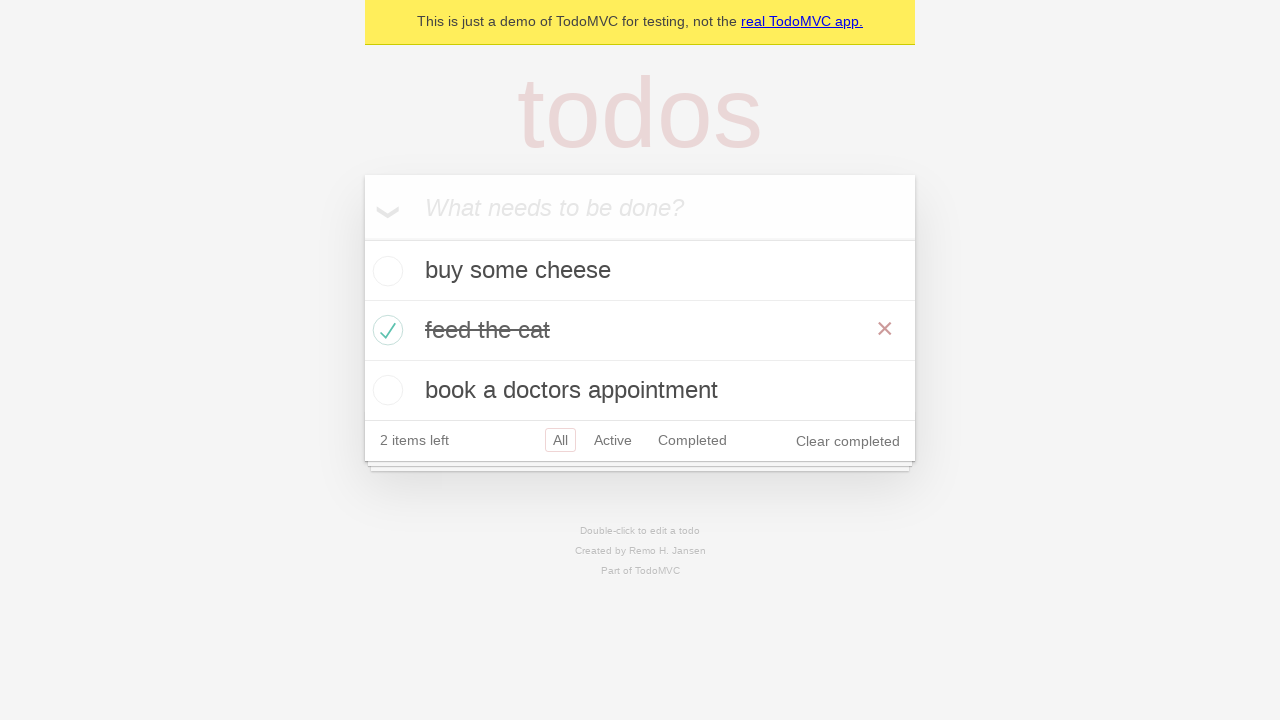

Clicked 'Clear completed' button to remove completed items at (848, 441) on internal:role=button[name="Clear completed"i]
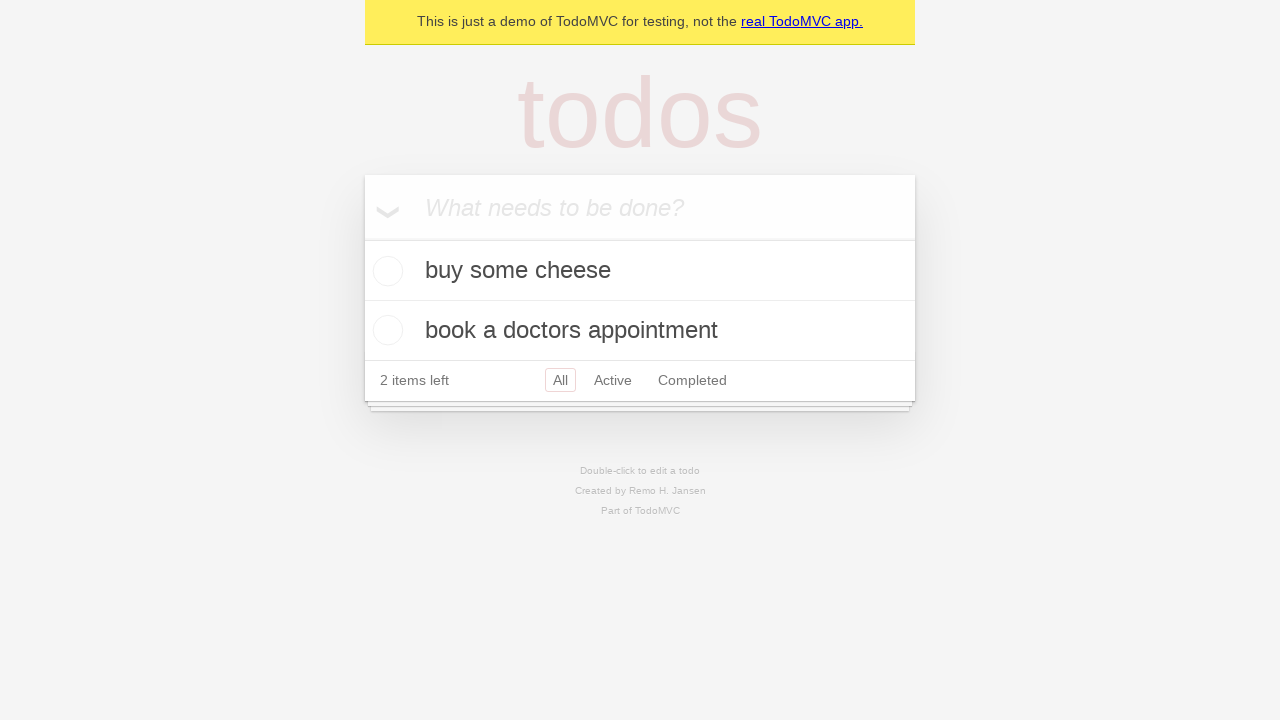

Completed item was removed, 2 todo items remain
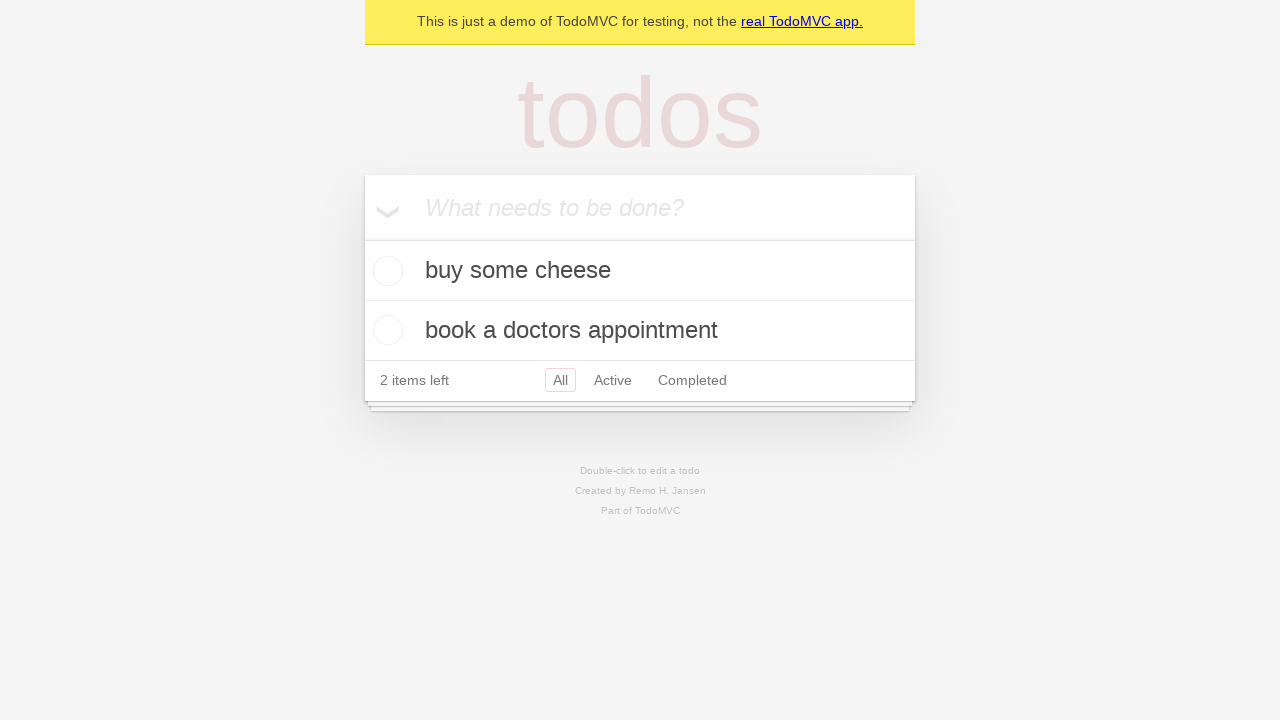

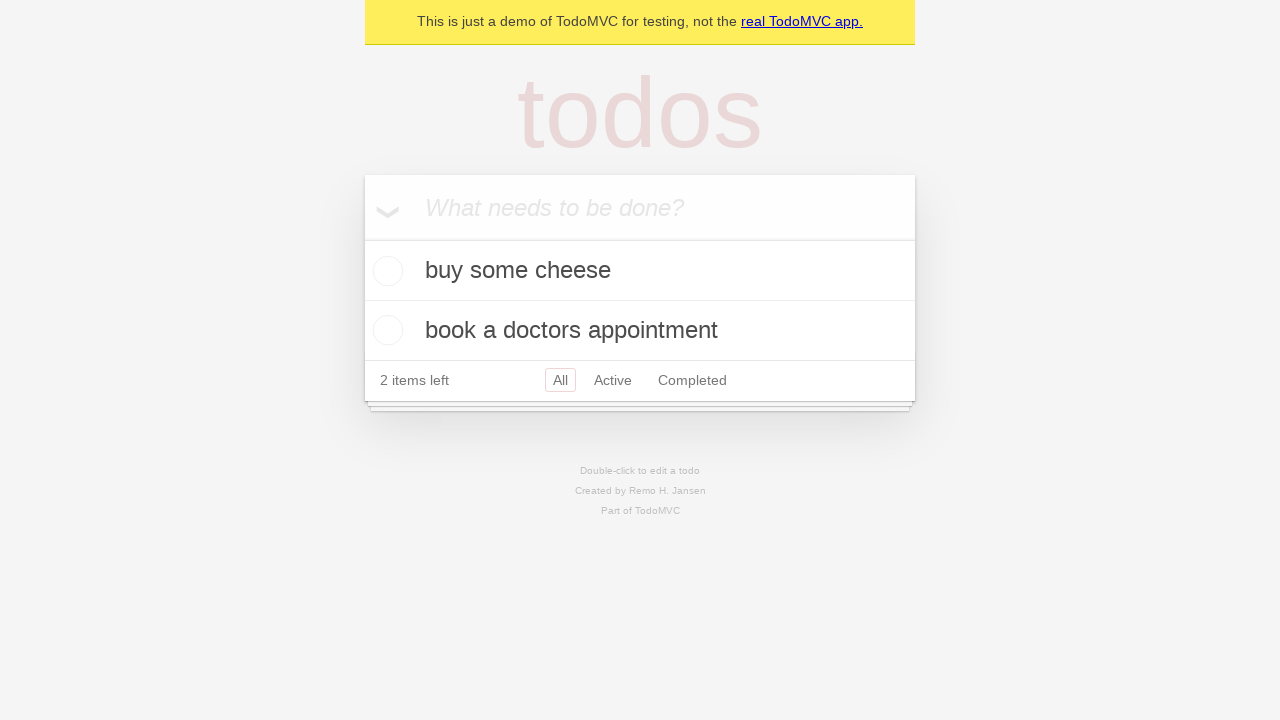